Tests browsing languages starting with letter M and verifies MySQL language link is present

Starting URL: http://www.99-bottles-of-beer.net/

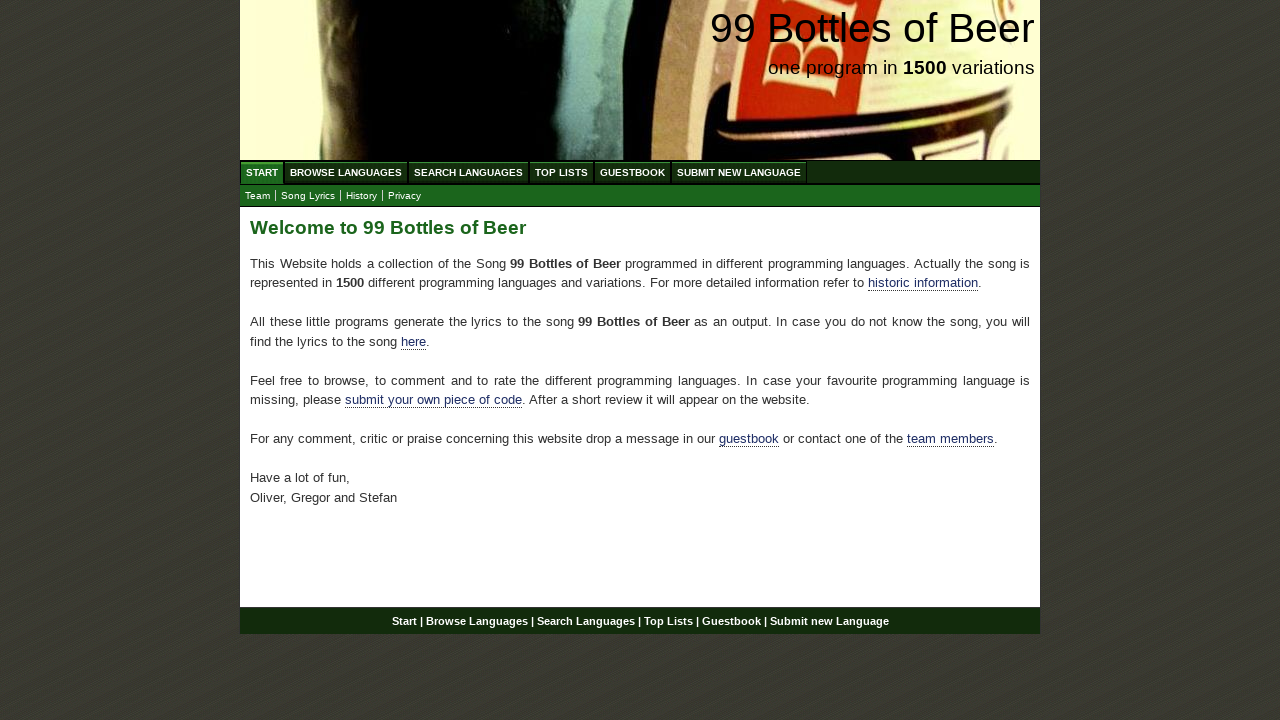

Clicked on Browse Languages menu at (346, 172) on xpath=//ul[@id='menu']//a[text()='Browse Languages']
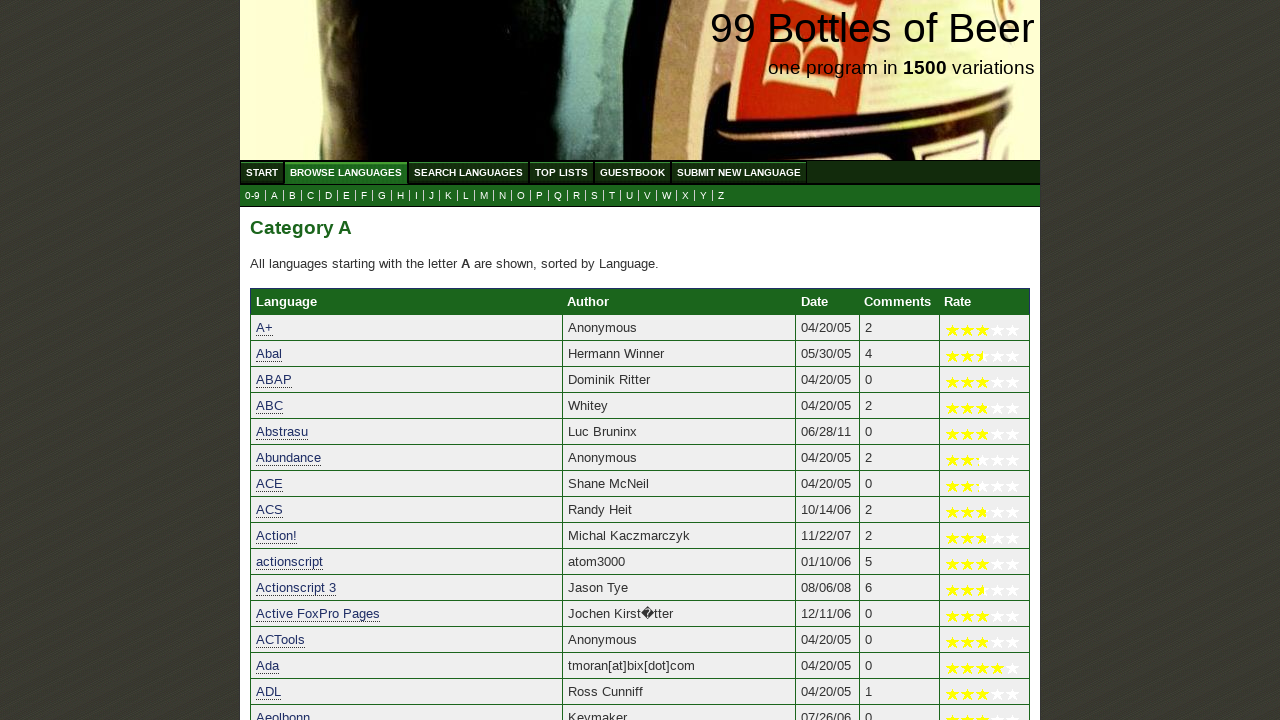

Clicked on M submenu link to browse languages starting with M at (484, 196) on xpath=//ul[@id='submenu']//a[@href='m.html']
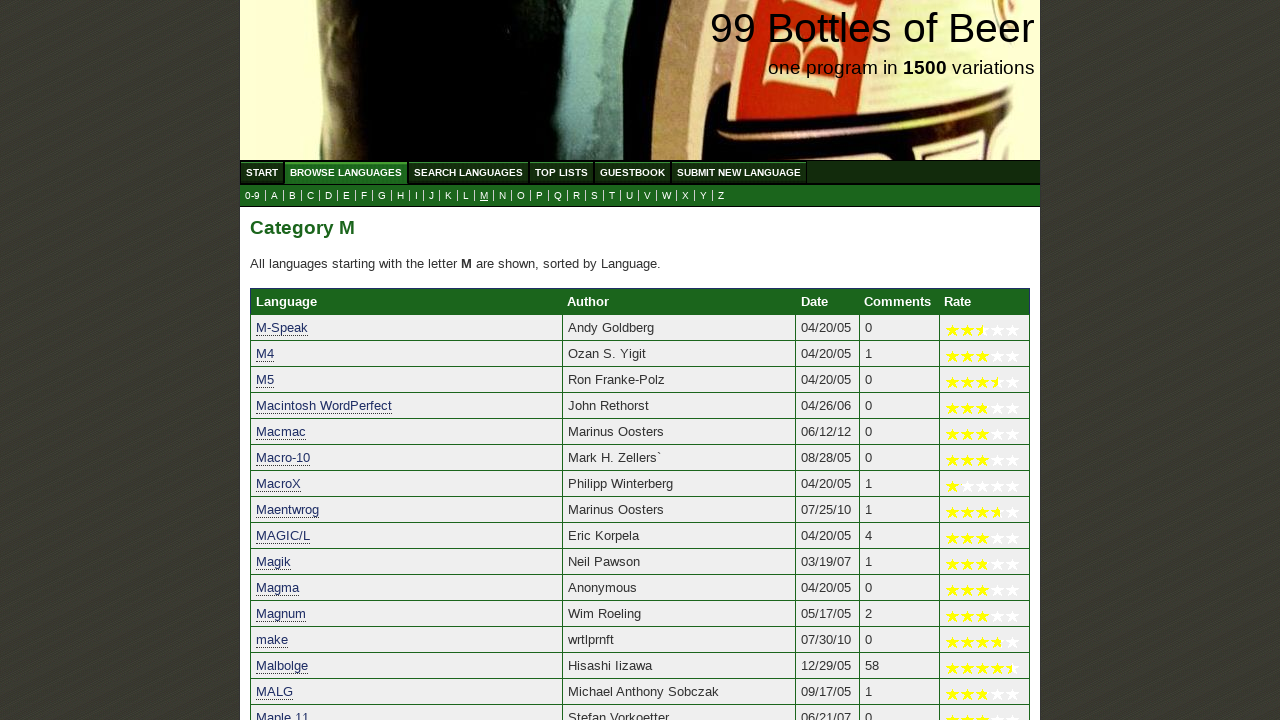

Located MySQL language link
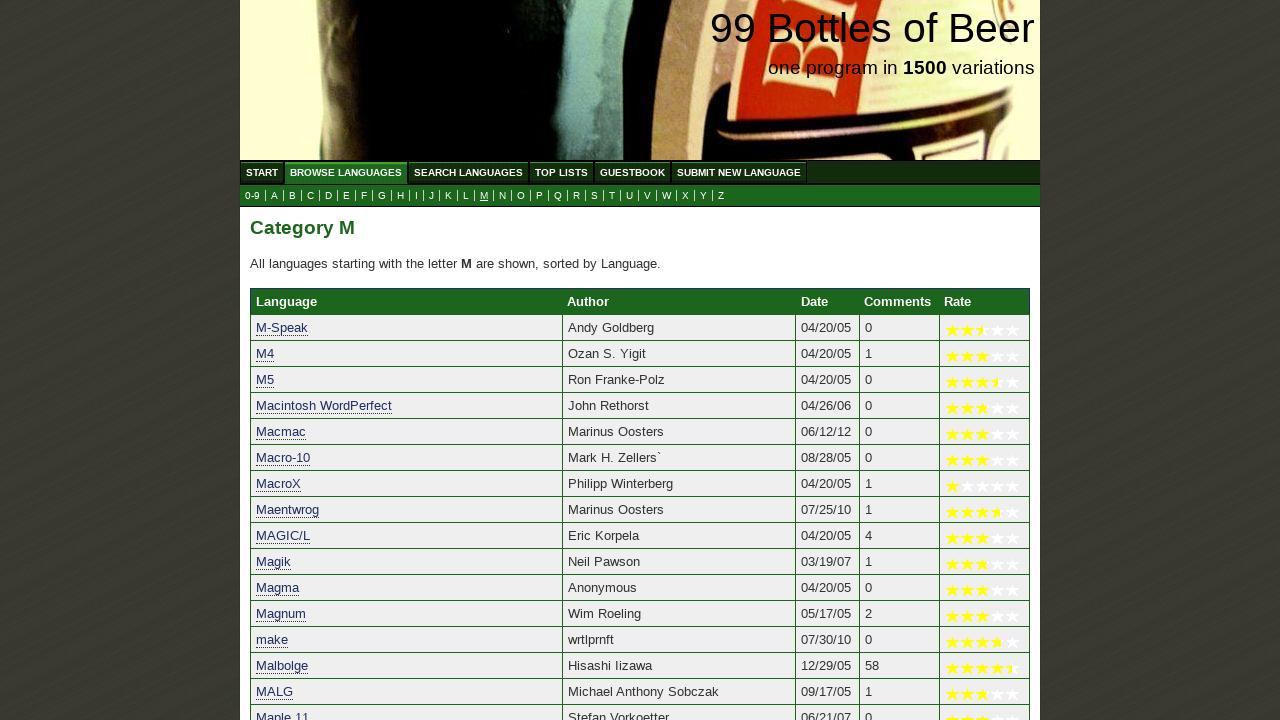

Verified MySQL language link is present with correct text
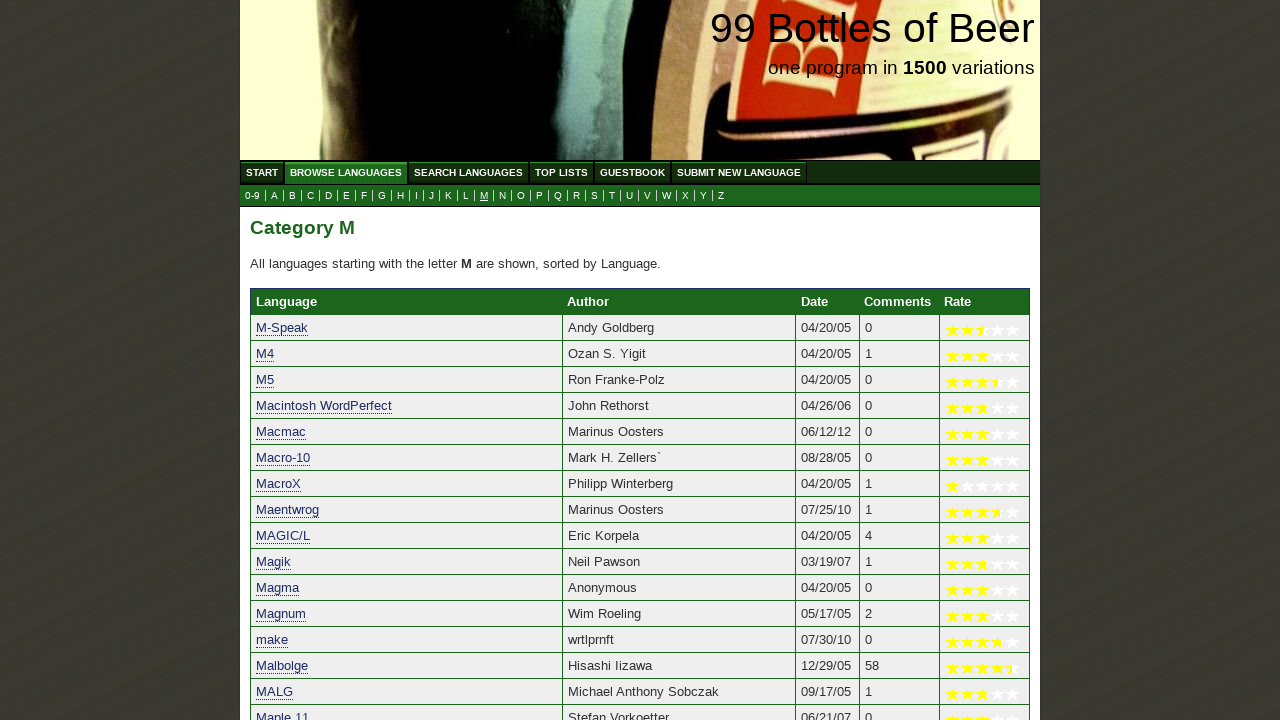

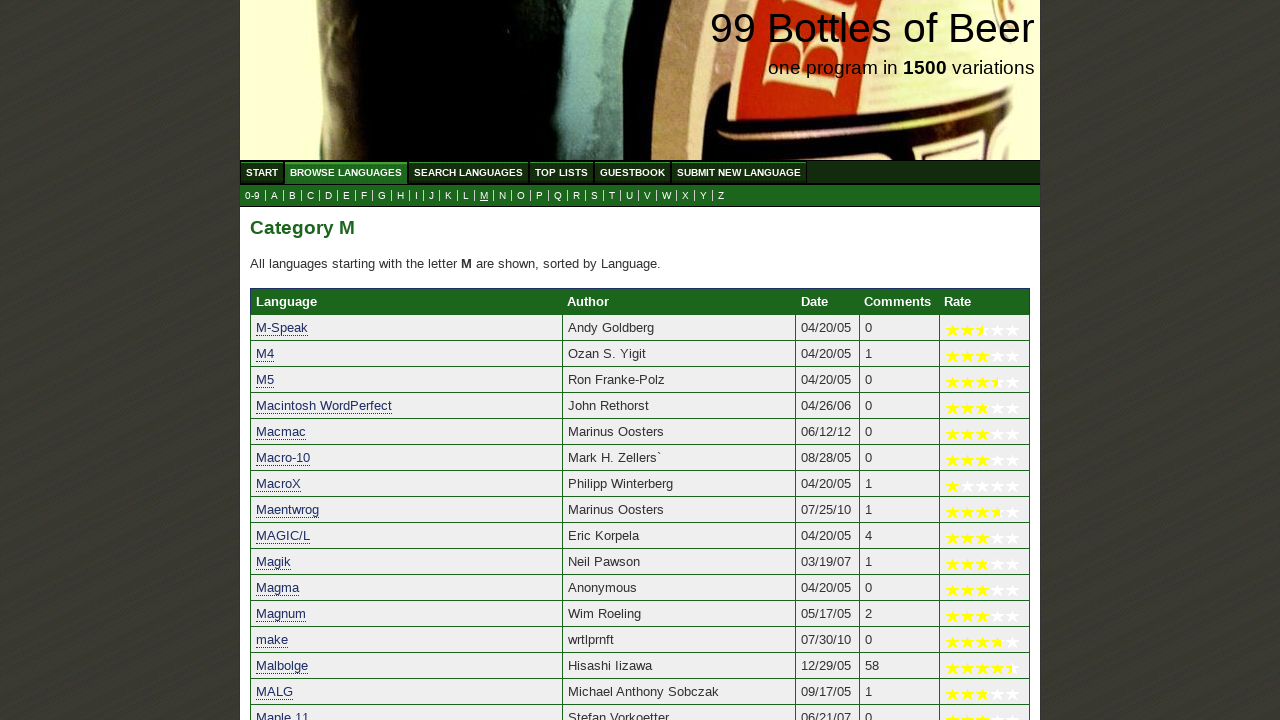